Tests that clicking OK (Odnoklassniki) social login button navigates to OK authorization page

Starting URL: https://b2c.passport.rt.ru

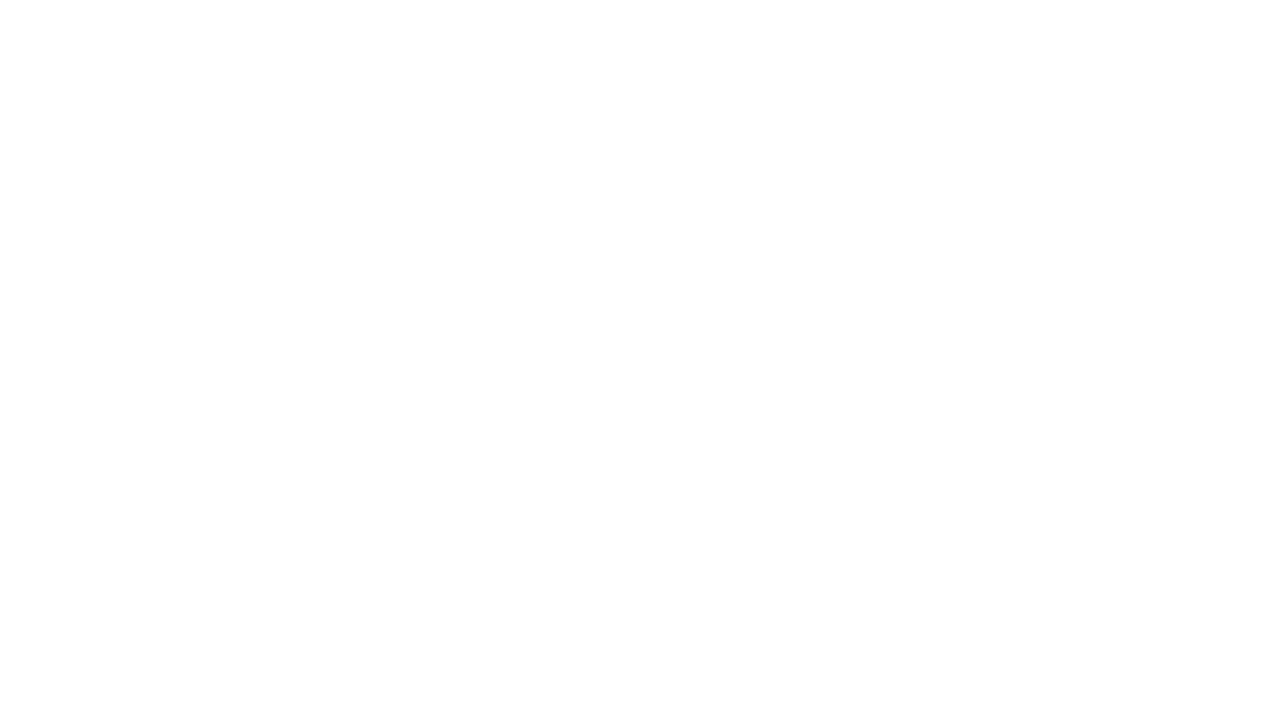

Waited for OK (Odnoklassniki) button to appear
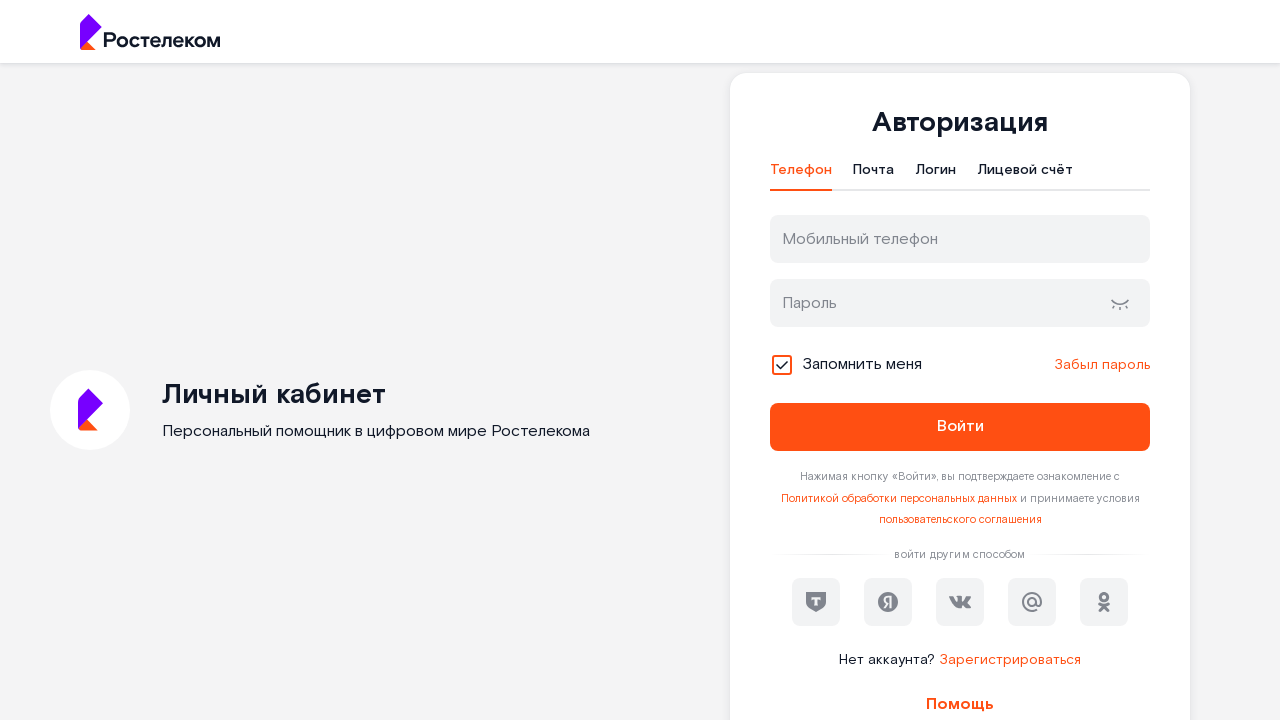

Clicked OK (Odnoklassniki) social login button at (1104, 602) on #oidc_ok
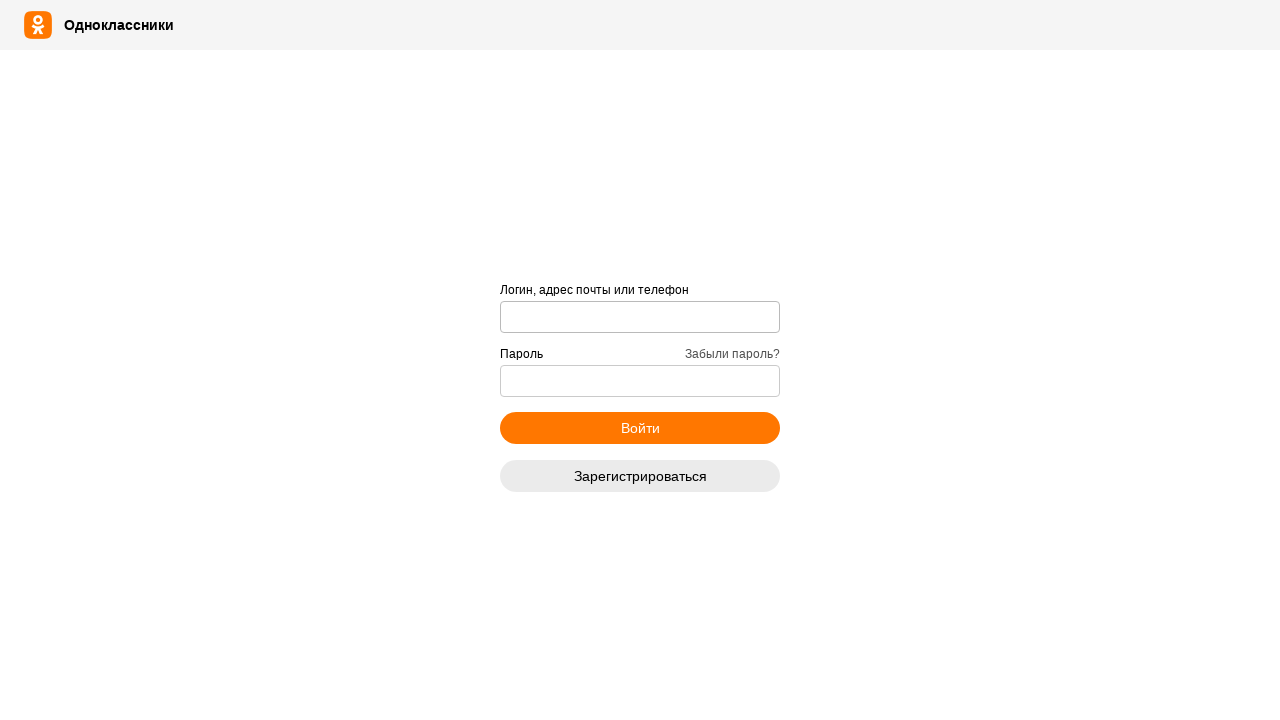

Waited for page to reach networkidle state
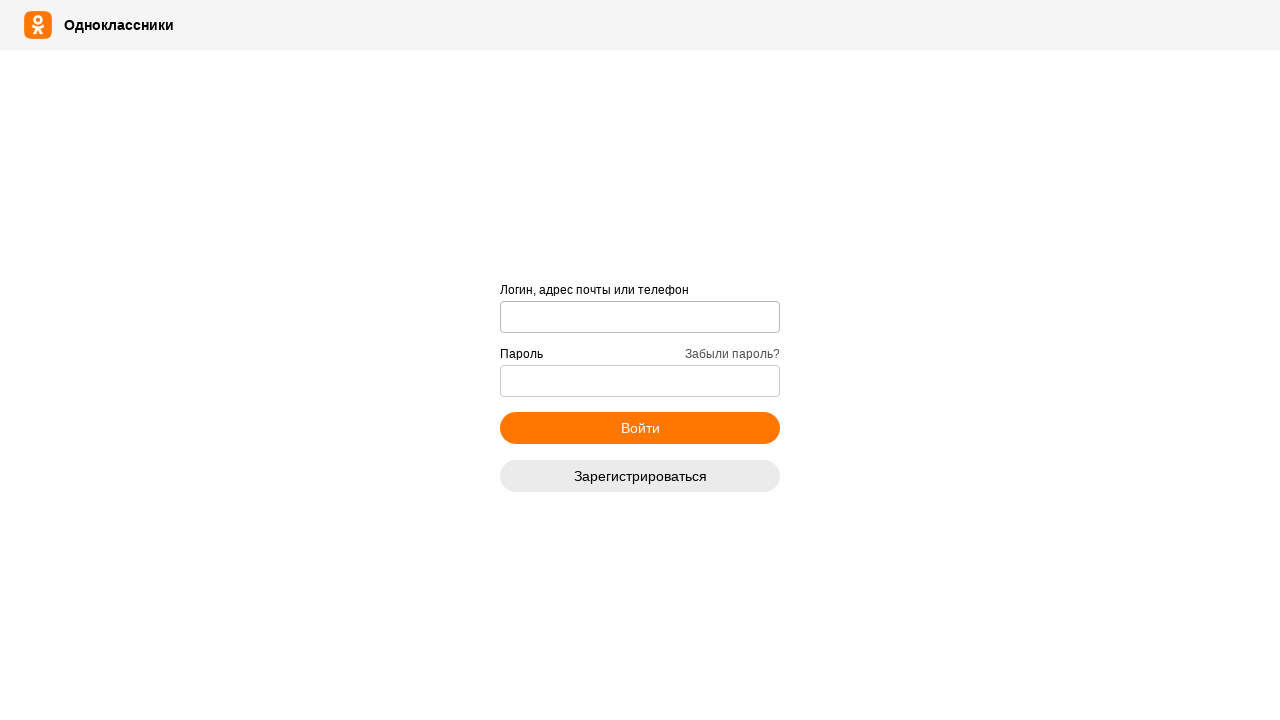

Verified navigation to Odnoklassniki authorization page (URL contains 'ok')
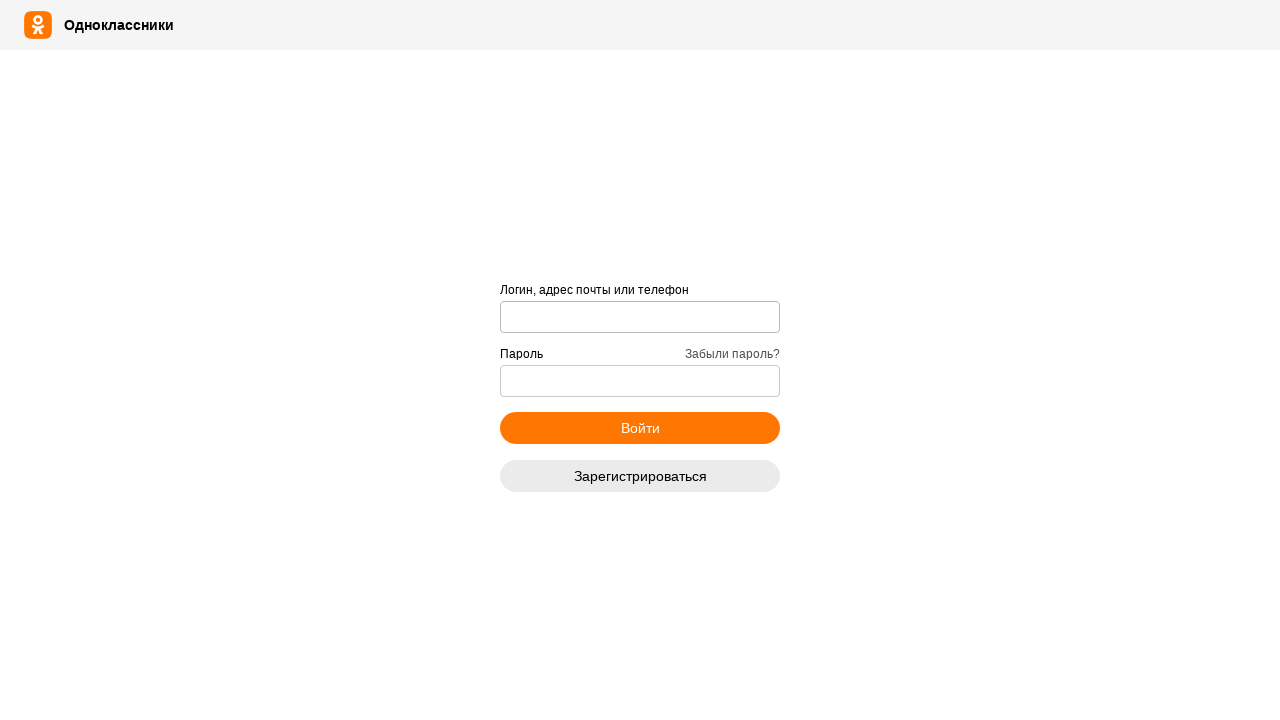

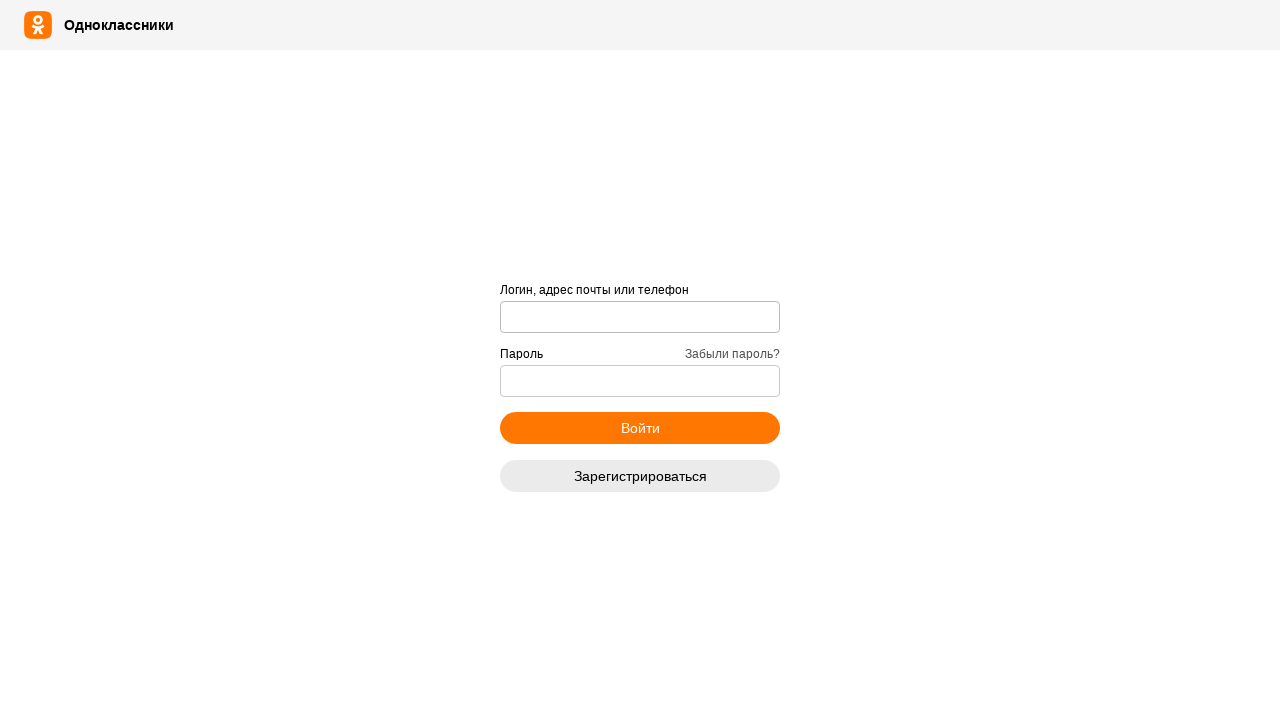